Tests the text box form by filling in full name, email, current address, and permanent address fields, then submitting and verifying the output displays the entered name.

Starting URL: https://demoqa.com/text-box

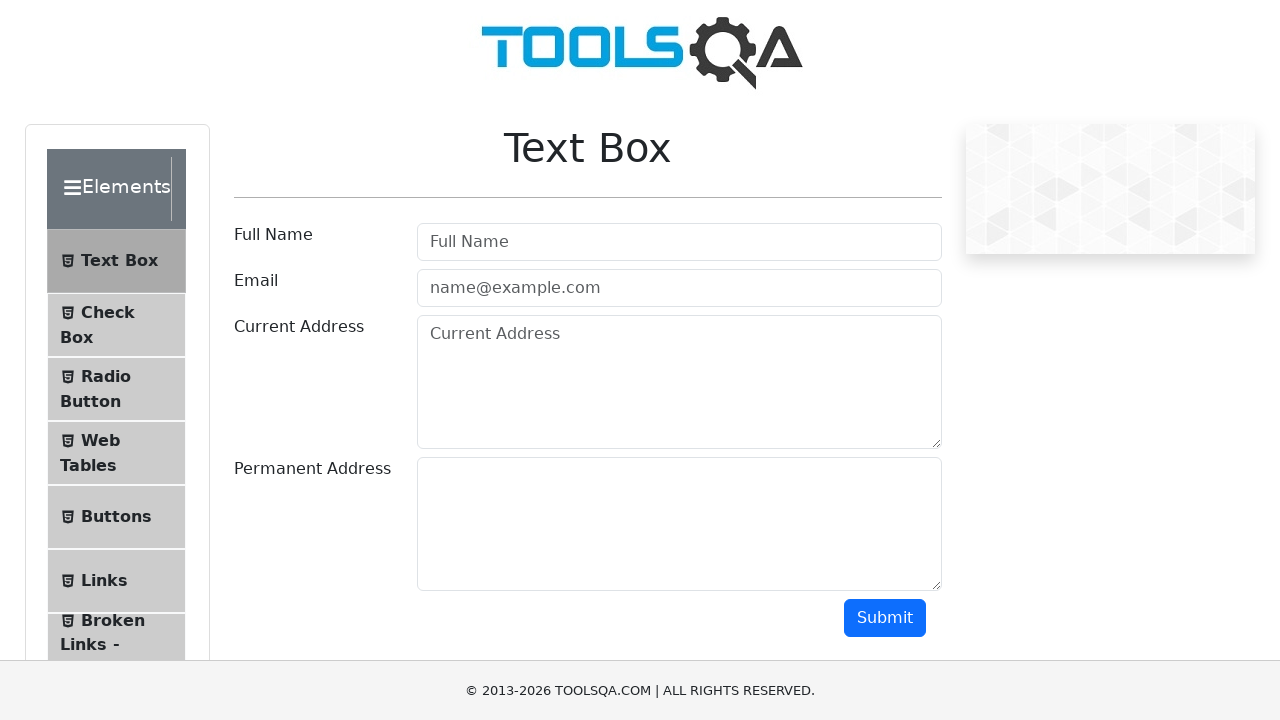

Filled full name field with 'Sergejus' on #userName
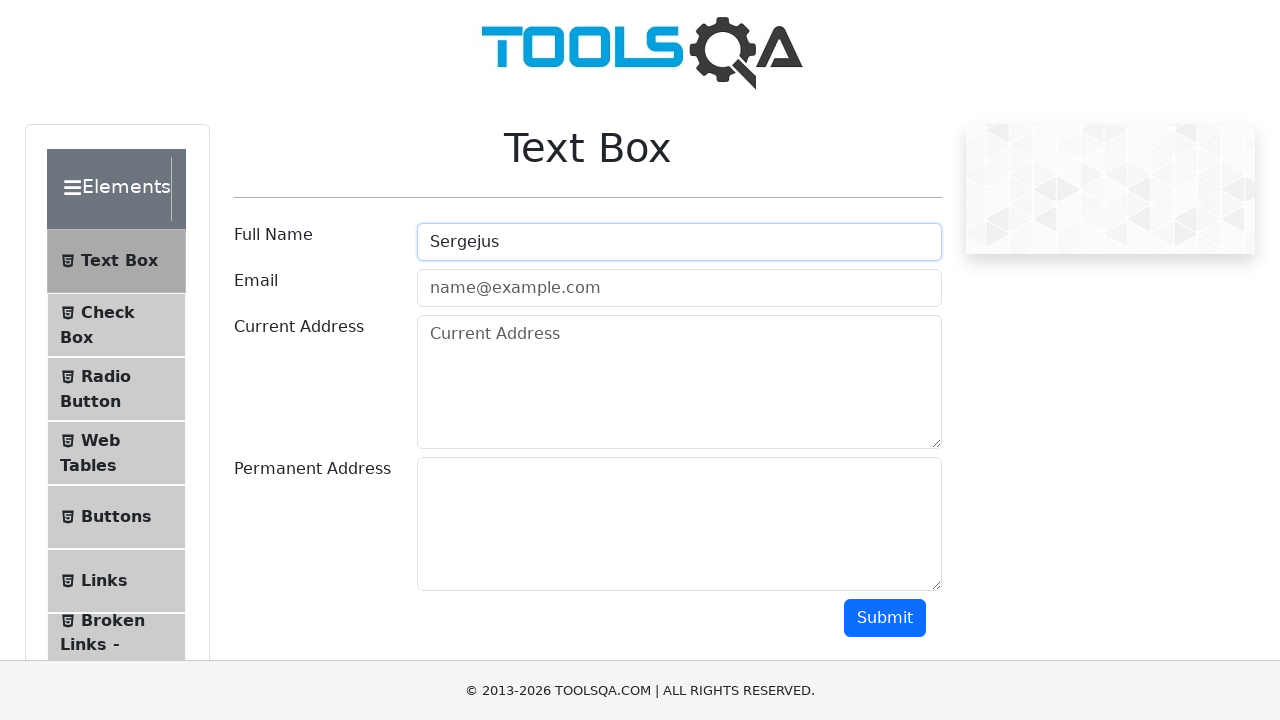

Filled email field with 'sergejus.semionkinas@gmail.com' on #userEmail
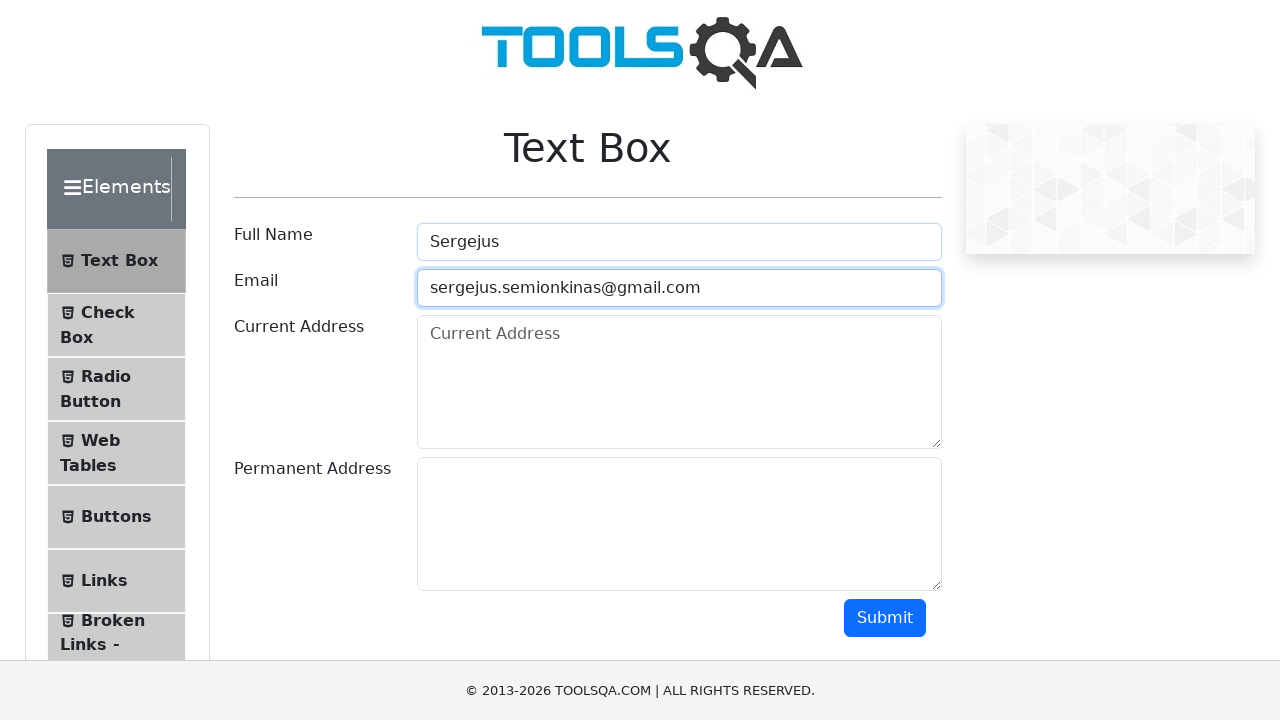

Filled current address field with 'Kolokotroni20' on #currentAddress
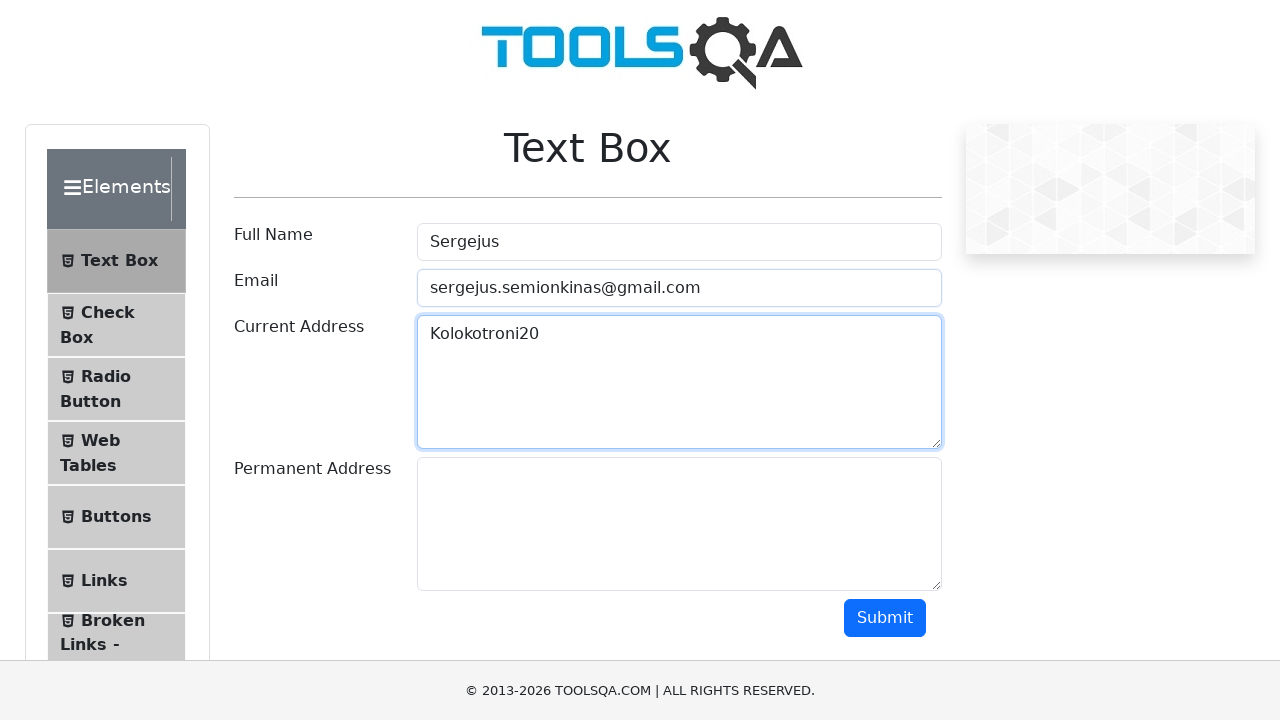

Filled permanent address field with 'Misku36' on #permanentAddress
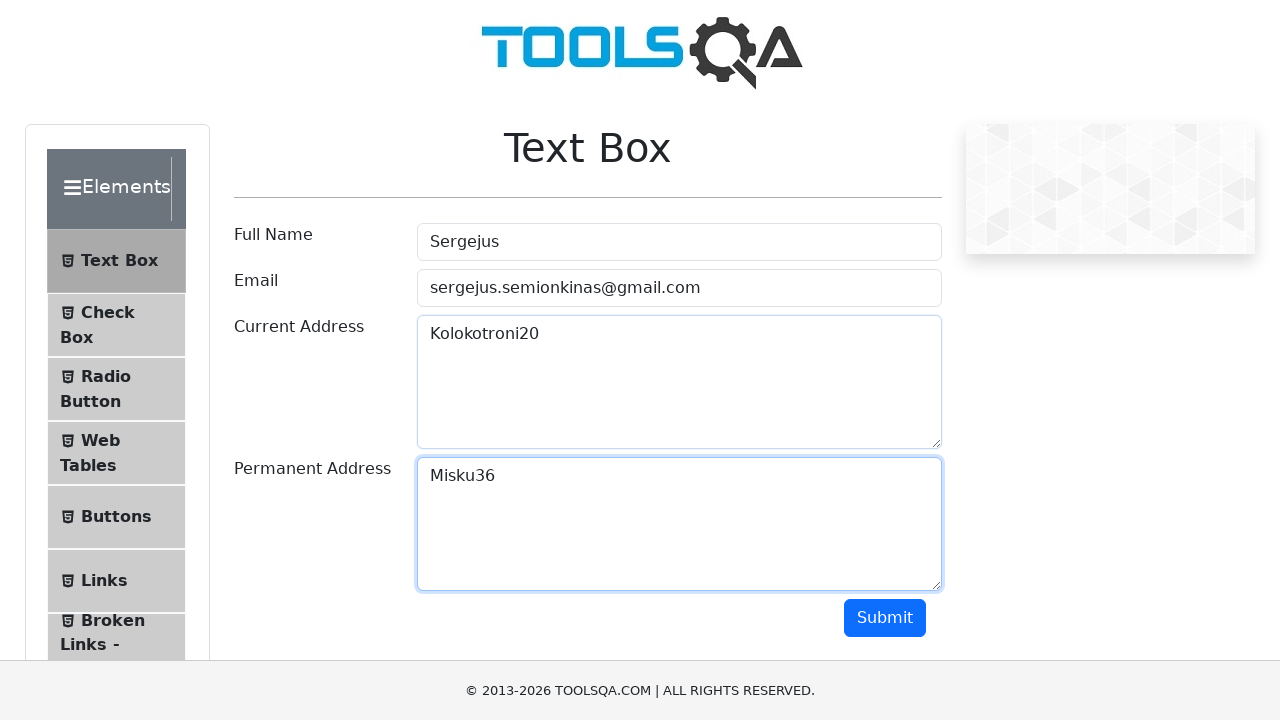

Clicked submit button to submit the form at (885, 618) on #submit
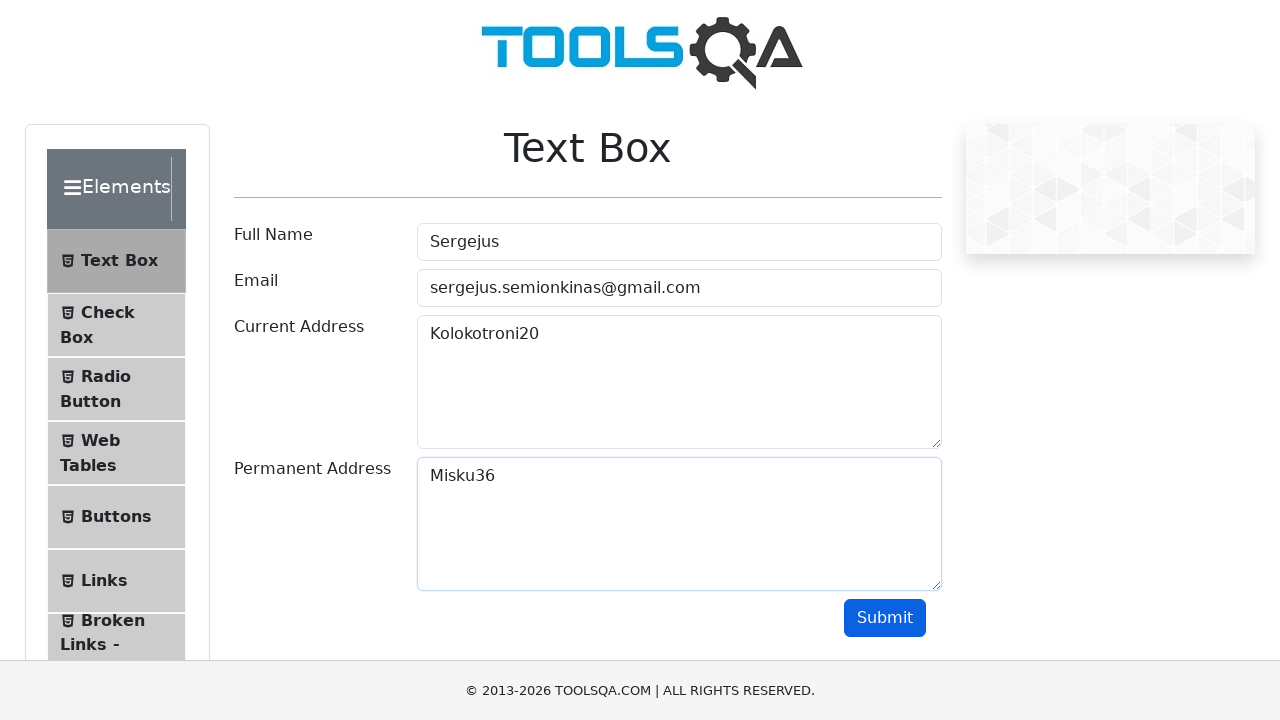

Output section loaded with submitted form data
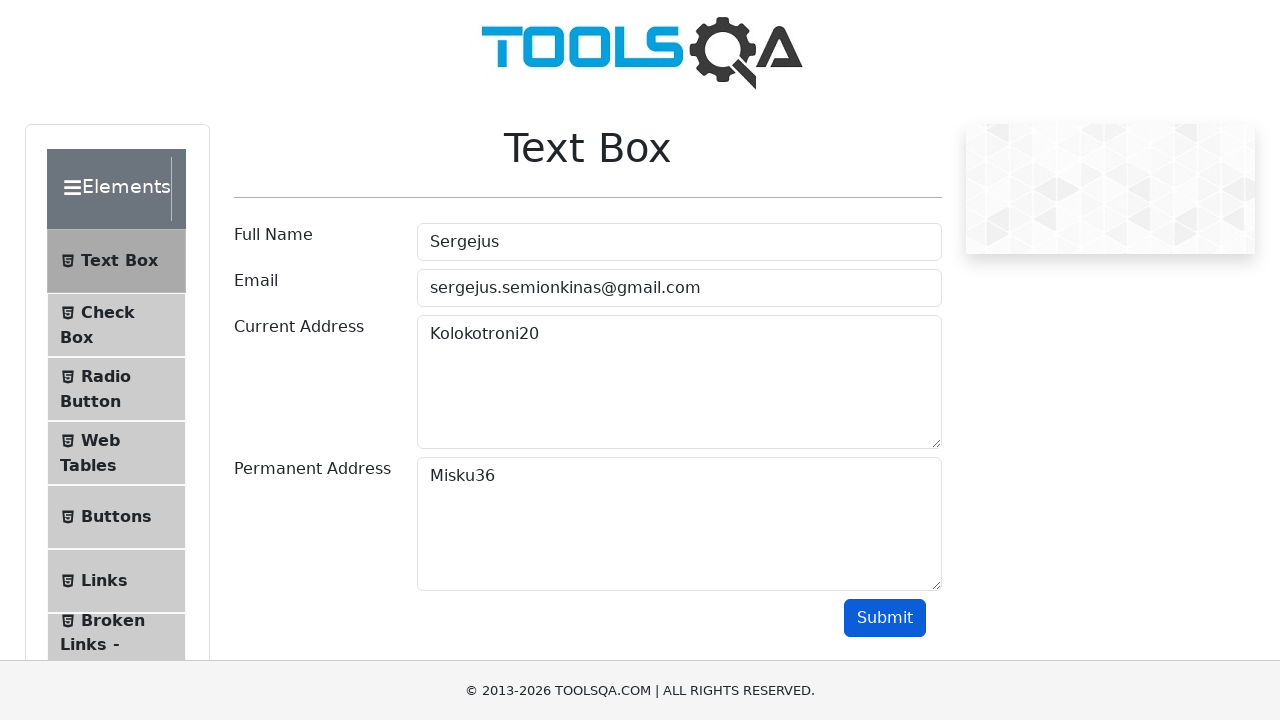

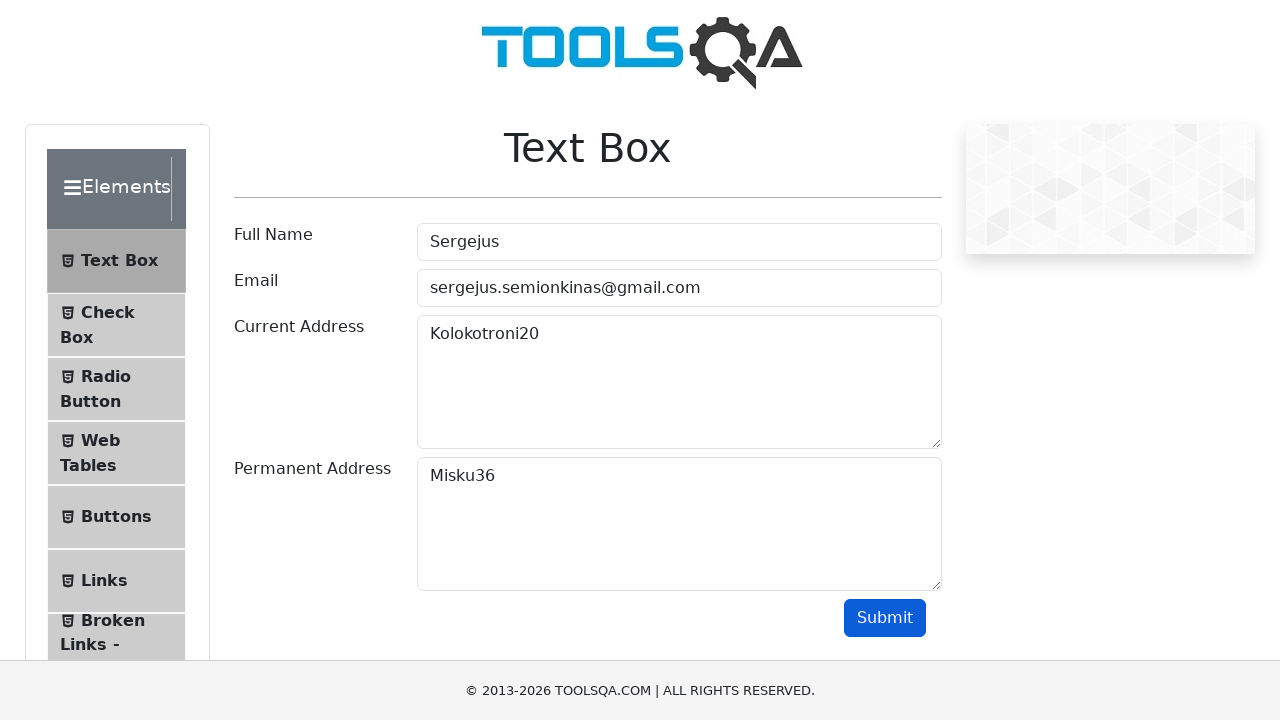